Fills out a comprehensive practice form including personal information, date selection, subjects, hobbies, and address details, then submits the form.

Starting URL: https://demoqa.com/automation-practice-form

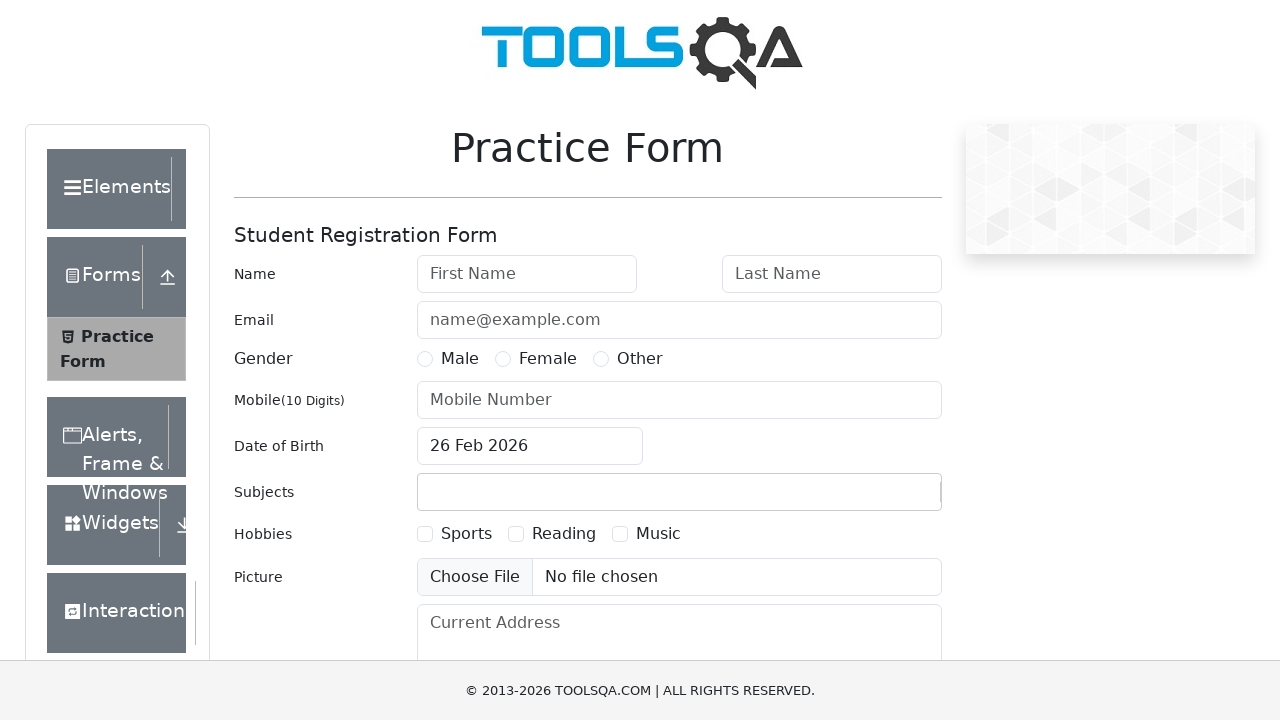

Filled first name field with 'Test' on #firstName
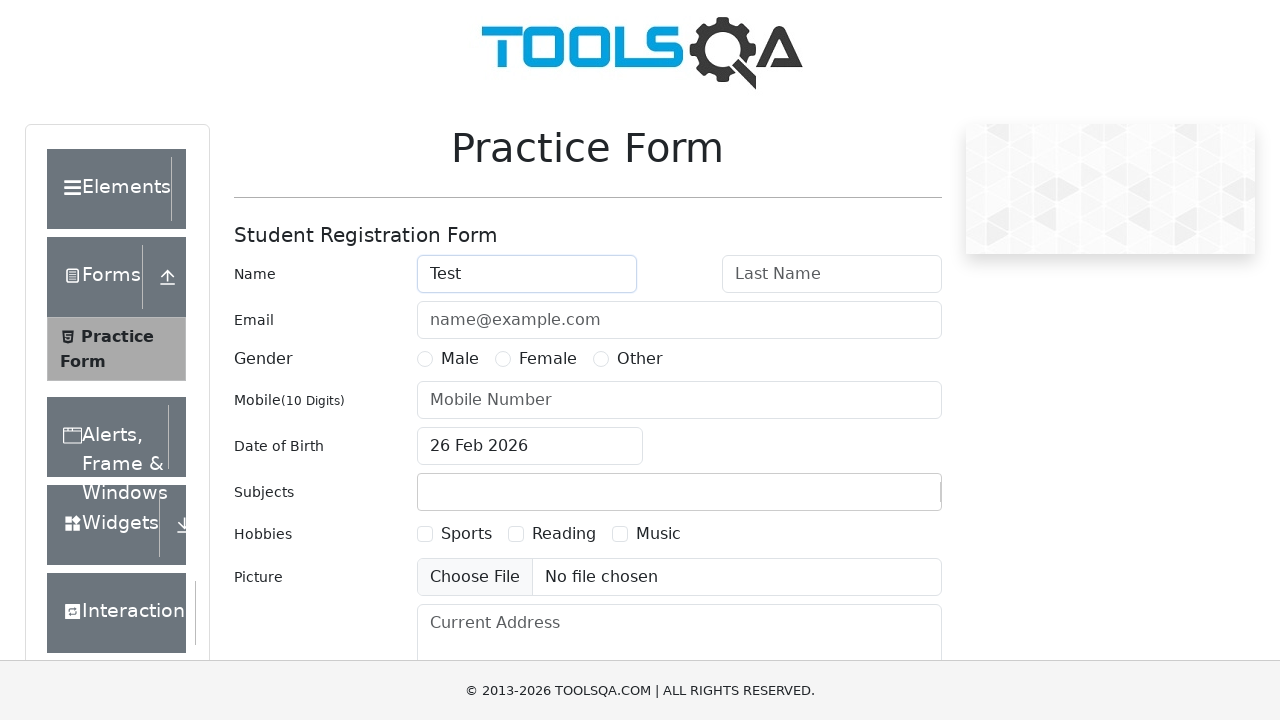

Filled last name field with 'TestTestovich' on #lastName
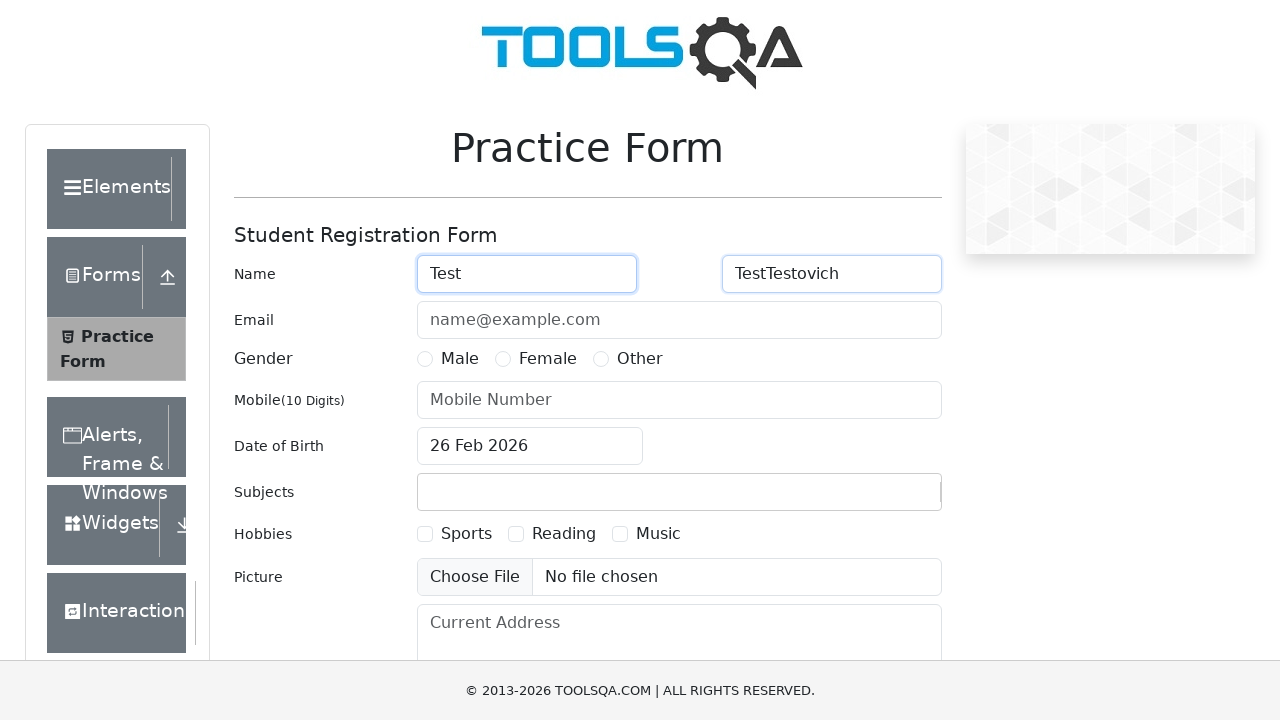

Filled email field with 'Testtestovich@gmail.com' on #userEmail
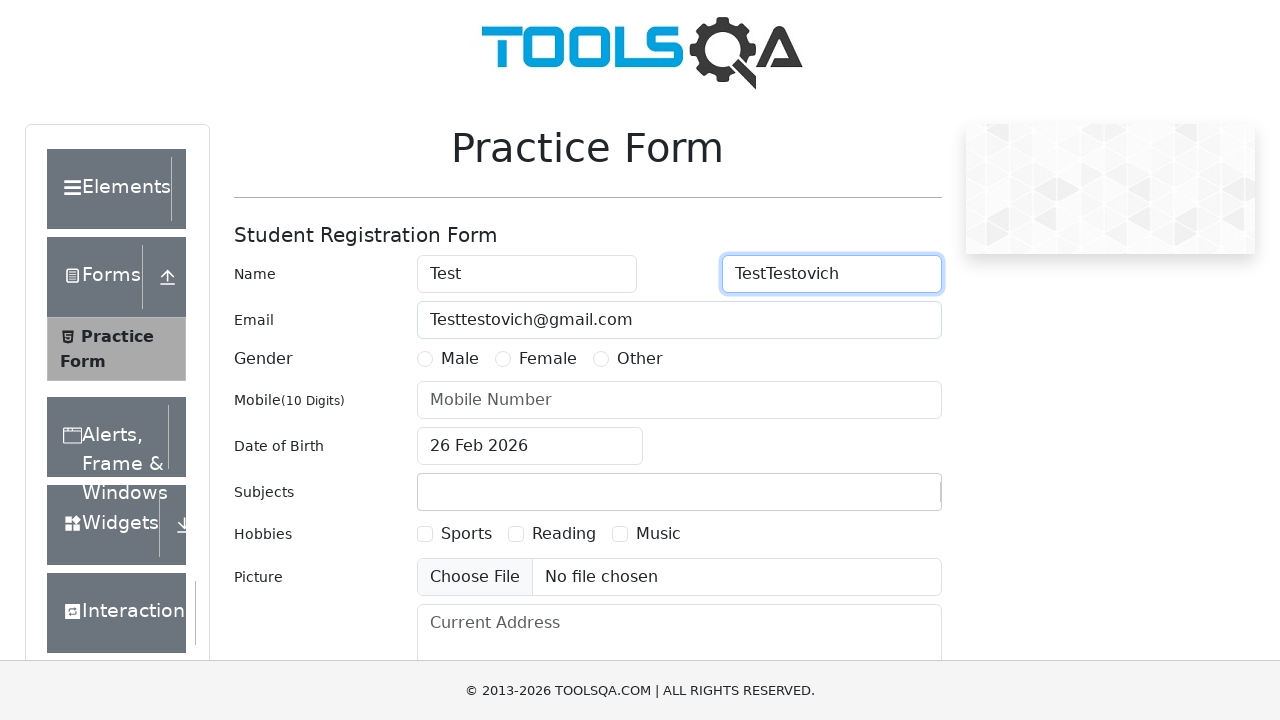

Selected gender radio button (Male) at (448, 359) on xpath=//*[@id='gender-radio-1']/..
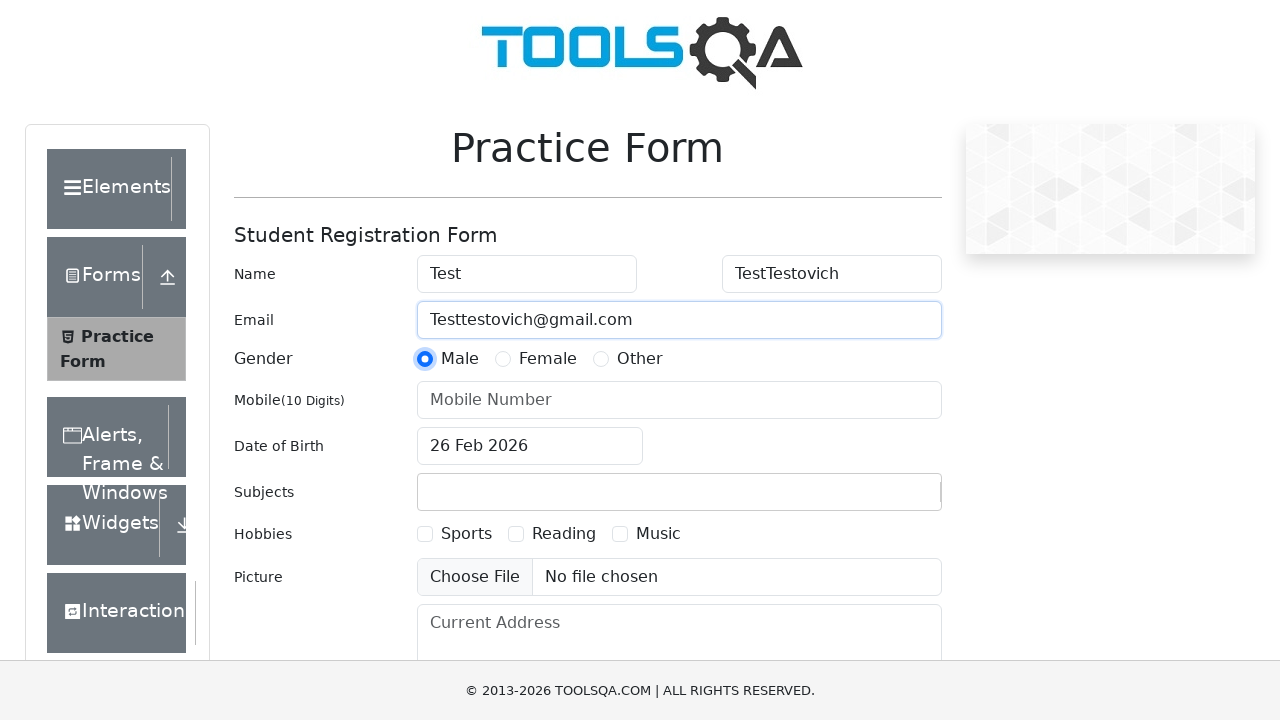

Filled mobile number with '1234567890' on #userNumber
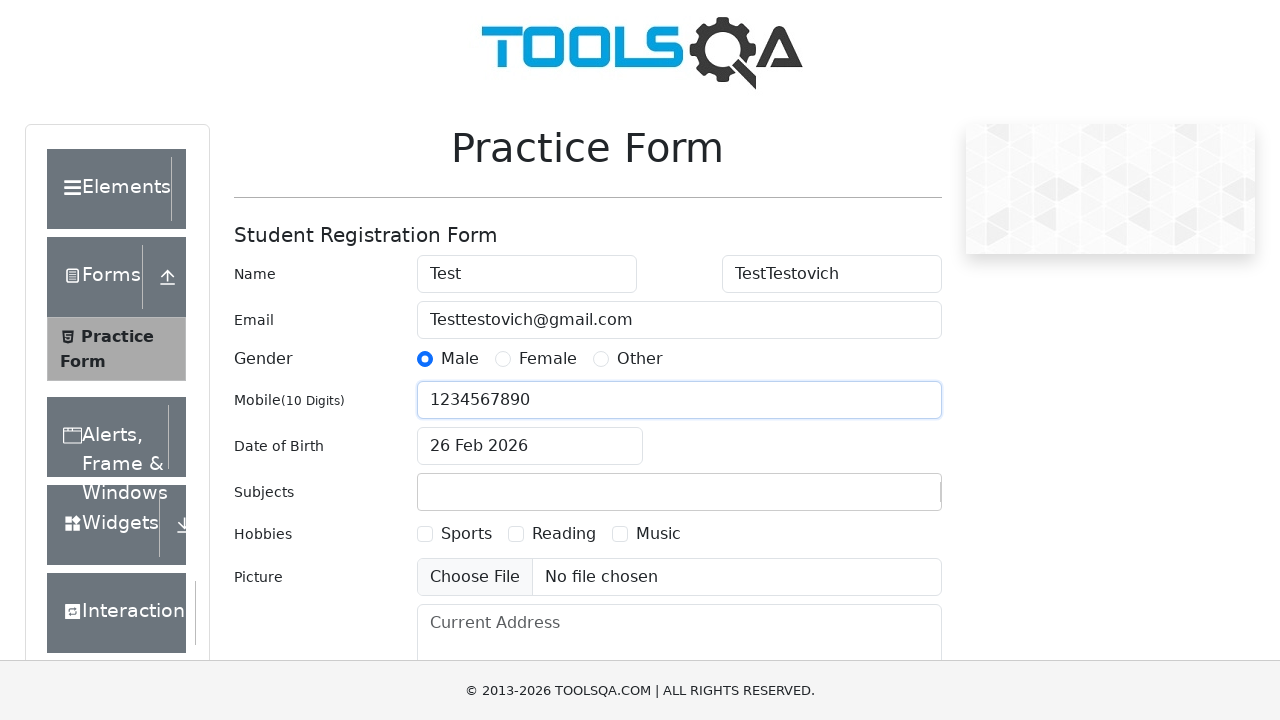

Opened date picker calendar at (530, 446) on #dateOfBirthInput
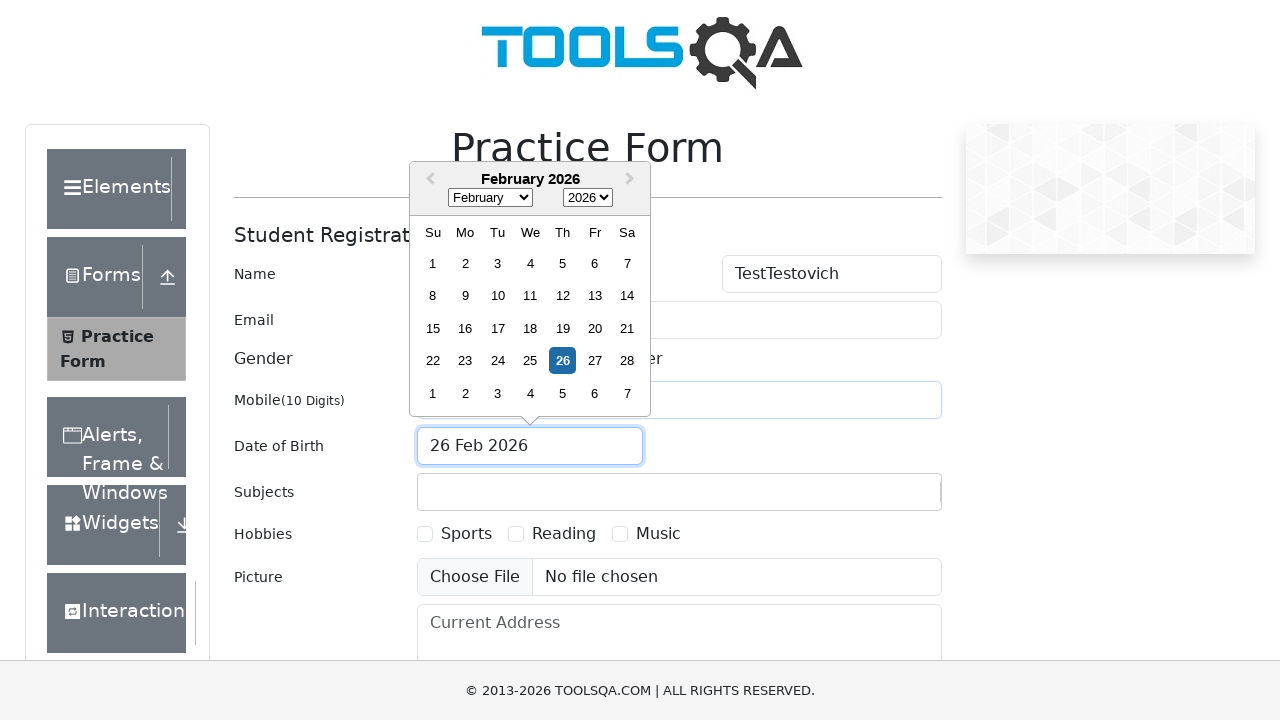

Selected October from month dropdown on .react-datepicker__month-select
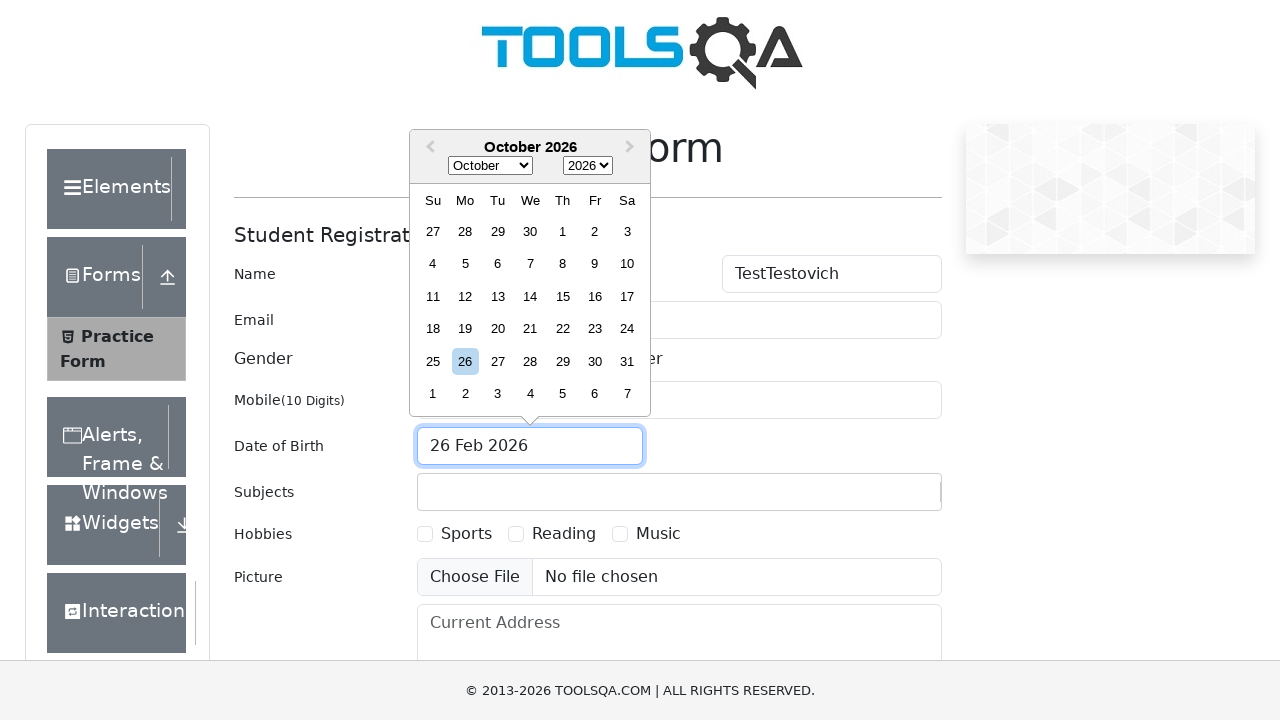

Selected 1984 from year dropdown on .react-datepicker__year-select
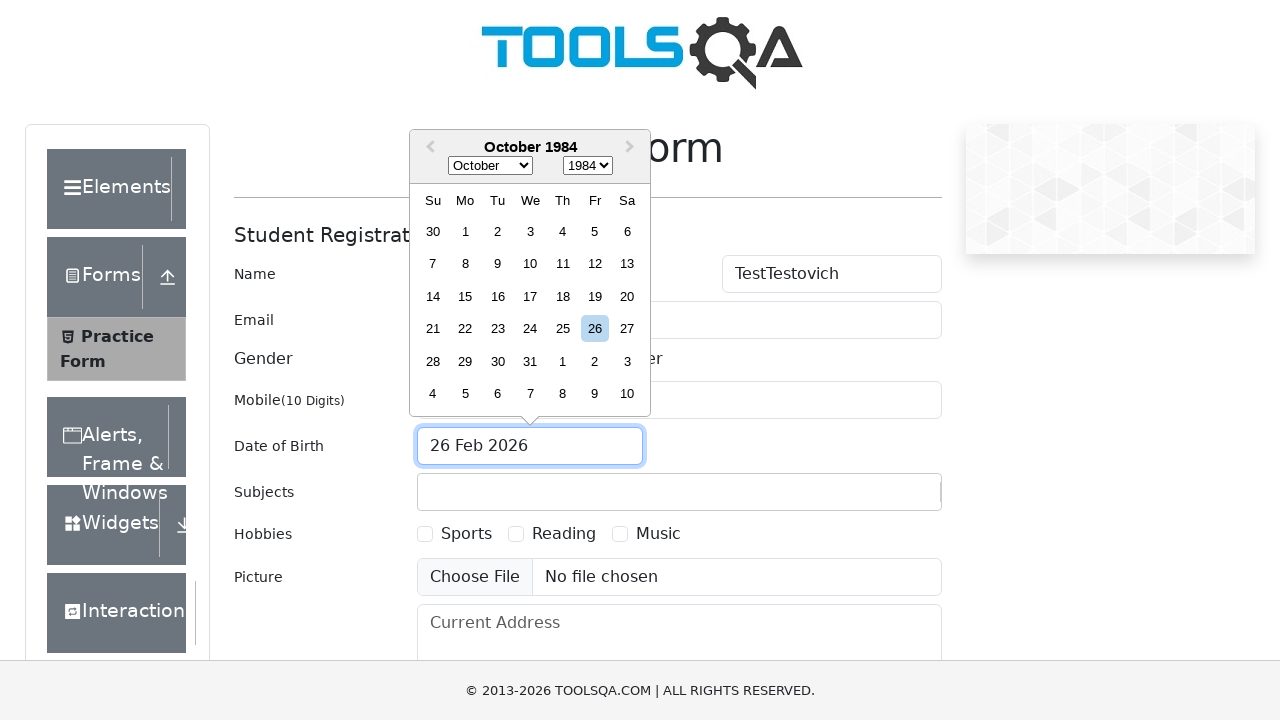

Selected day from calendar at (562, 296) on .react-datepicker__week:nth-child(3) .react-datepicker__day:nth-child(5)
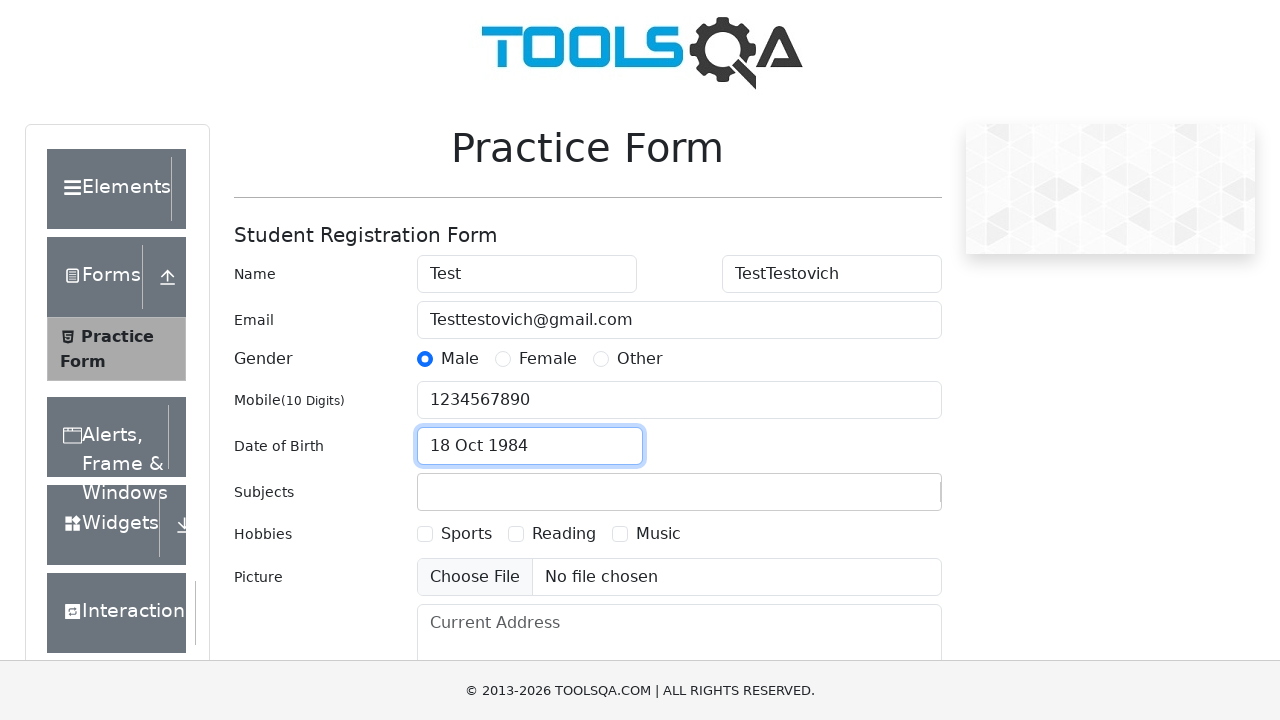

Filled subjects input field with 'Eng' on //input[@id='subjectsInput']
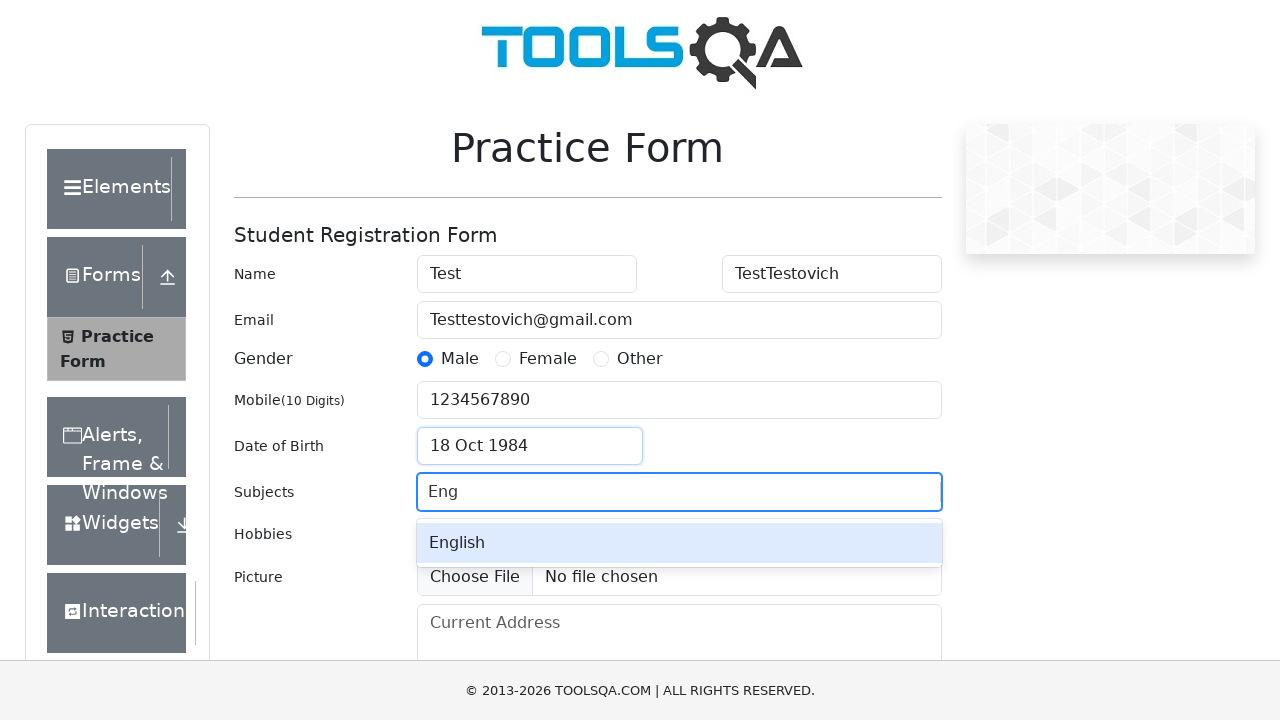

Pressed Enter to confirm subject selection on //input[@id='subjectsInput']
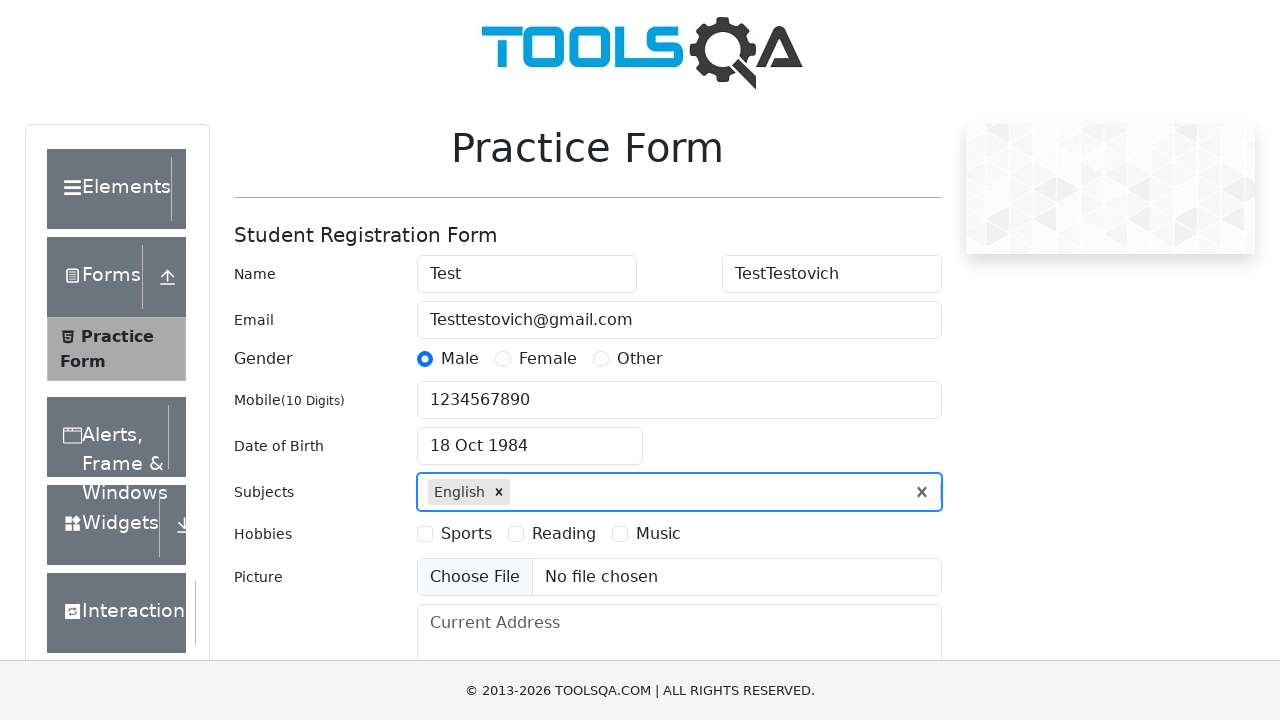

Selected Sports hobby checkbox at (466, 534) on xpath=//label[contains(.,'Sports')]
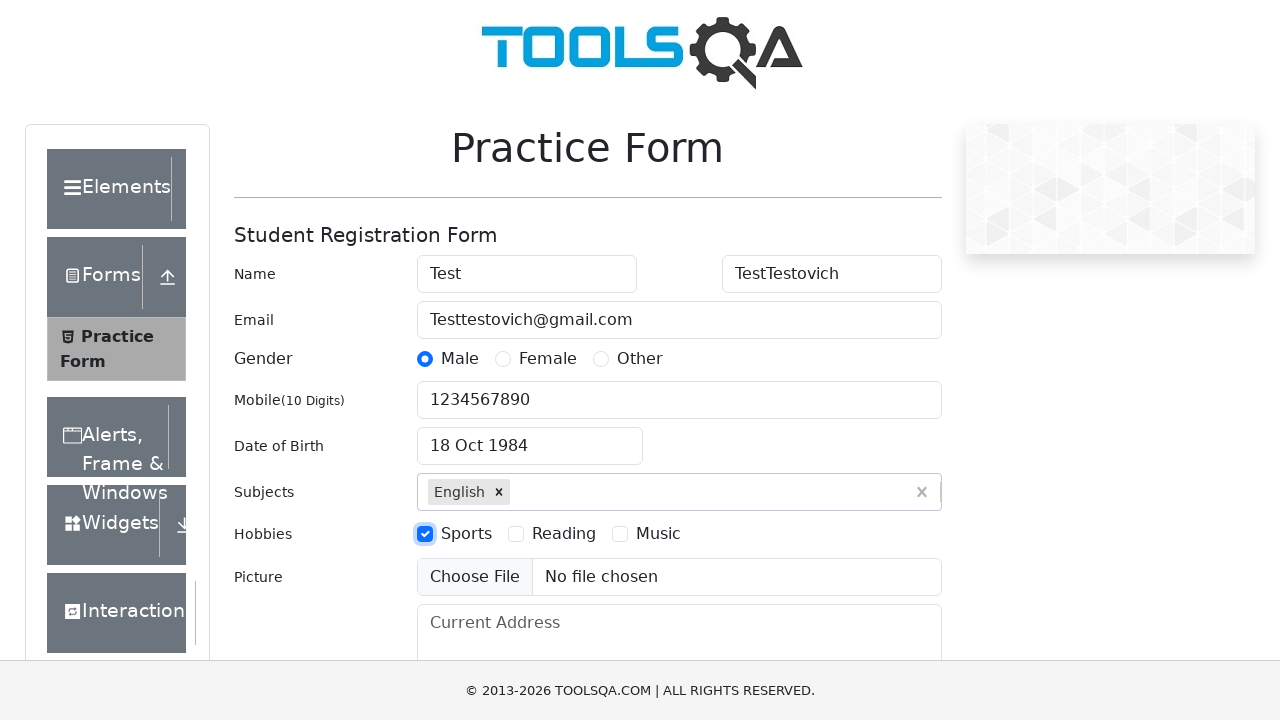

Filled current address with '4 Privet Drive, Surrey' on #currentAddress
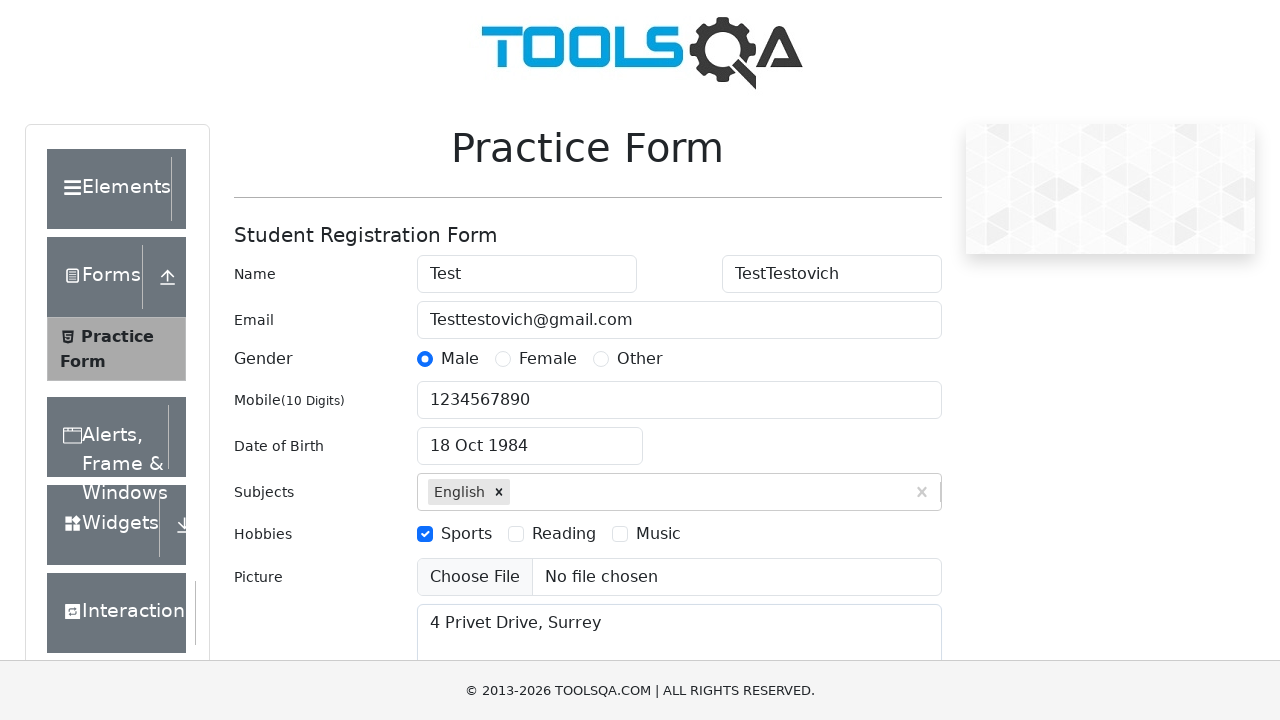

Typed 'Har' in state selection field on //input[@id='react-select-3-input']
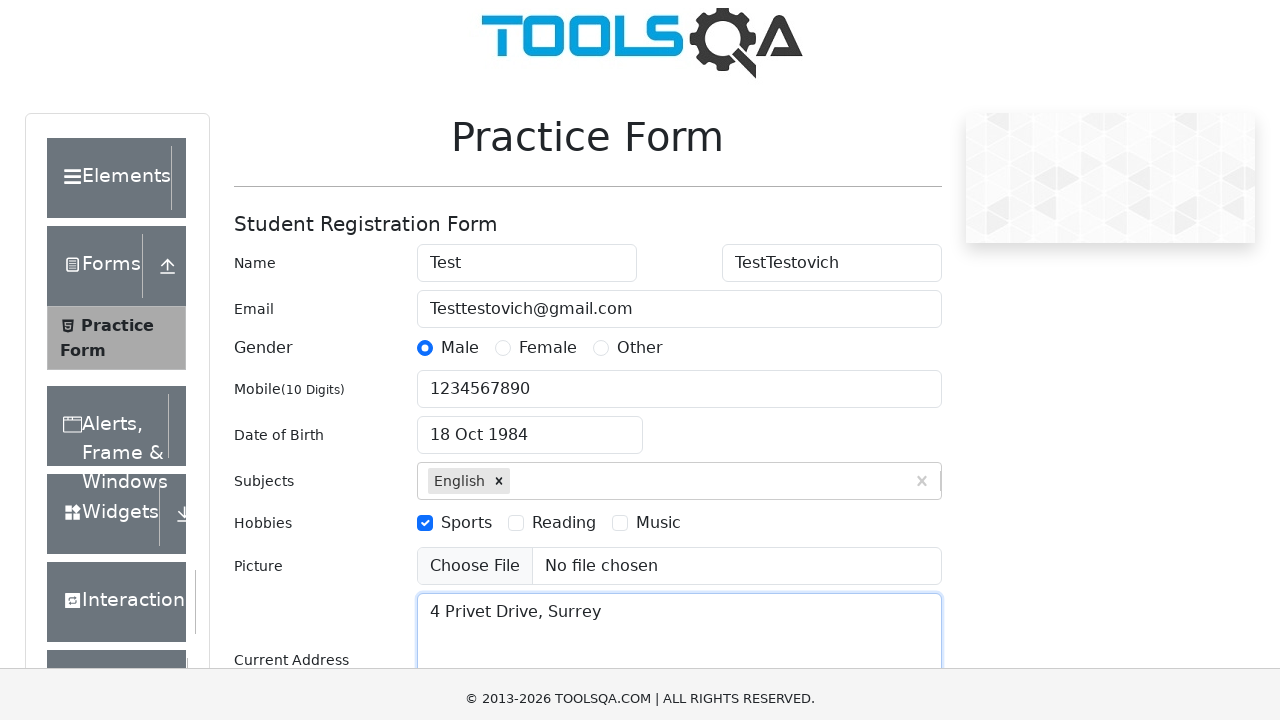

Pressed Enter to confirm state selection (Haryana) on //input[@id='react-select-3-input']
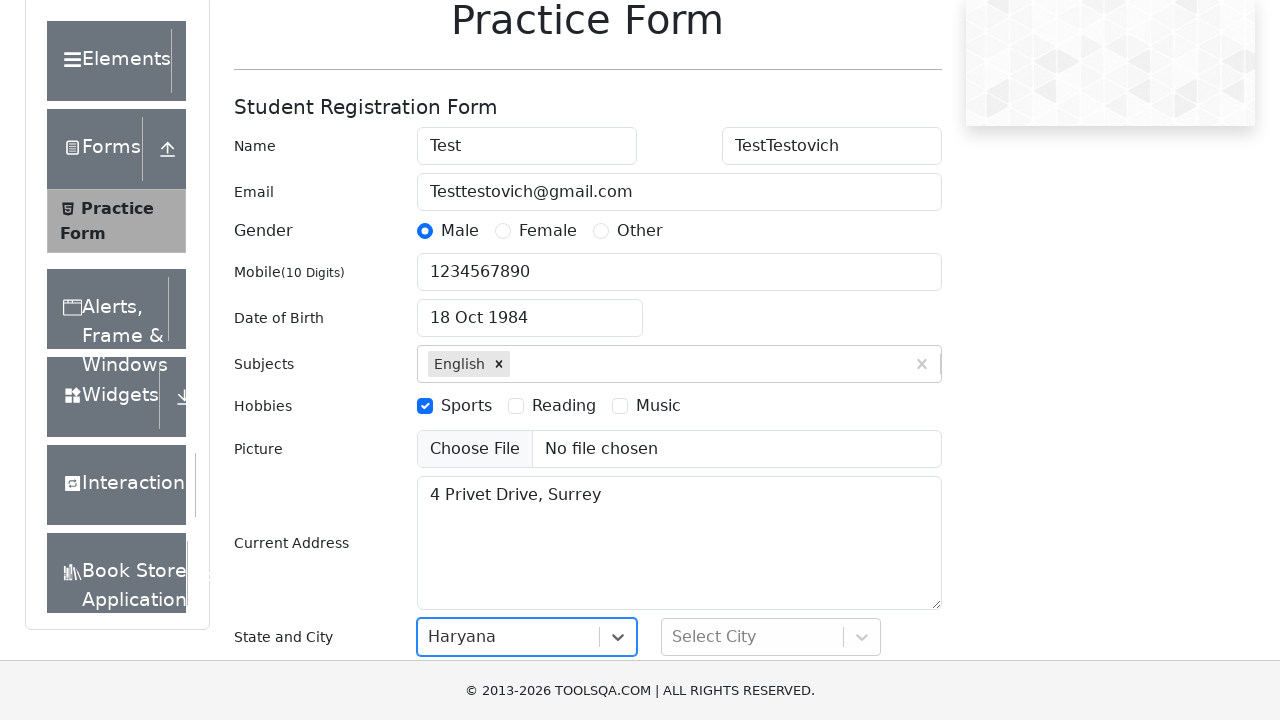

Typed 'Kar' in city selection field on //input[@id='react-select-4-input']
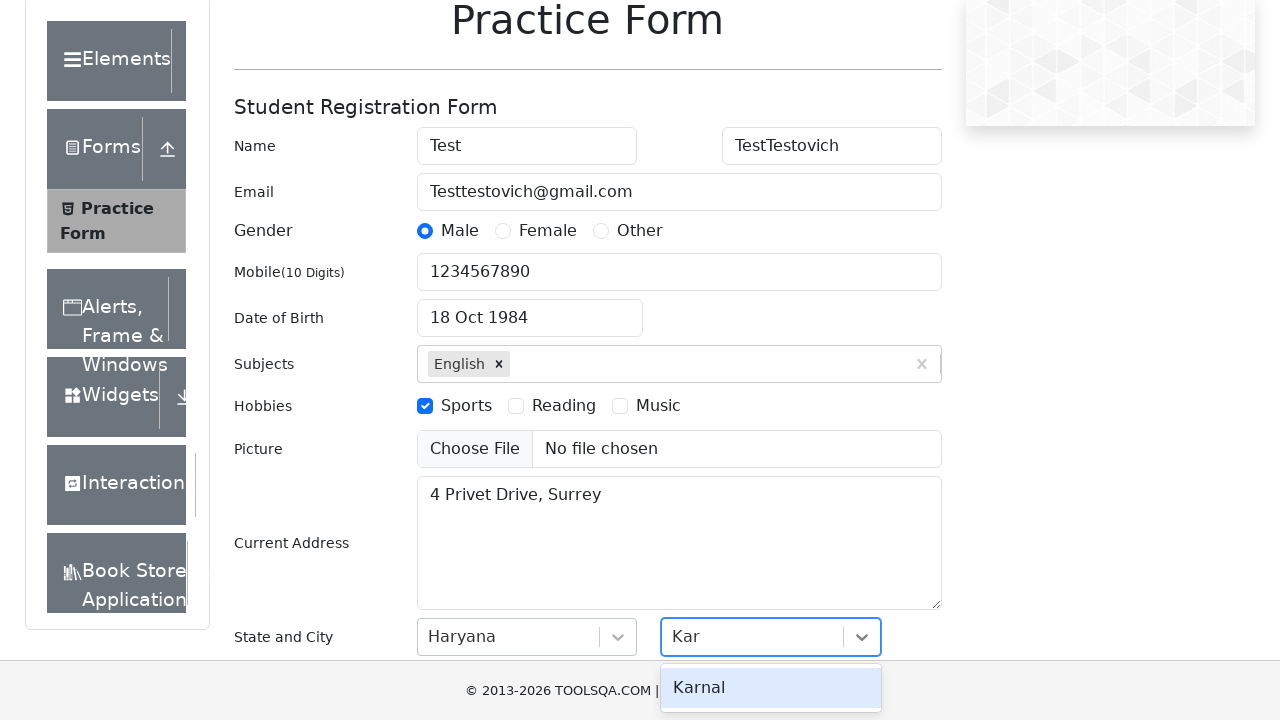

Pressed Enter to confirm city selection (Karnal) on //input[@id='react-select-4-input']
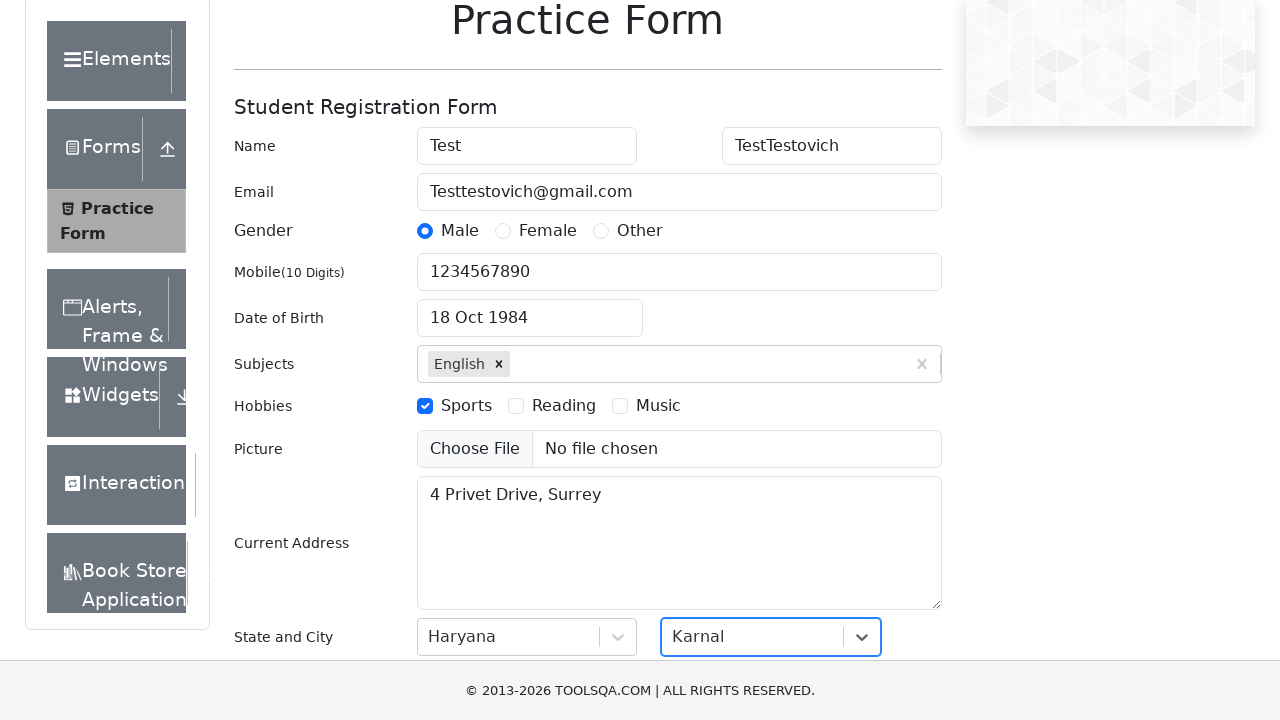

Clicked submit button to submit the form at (885, 499) on #submit
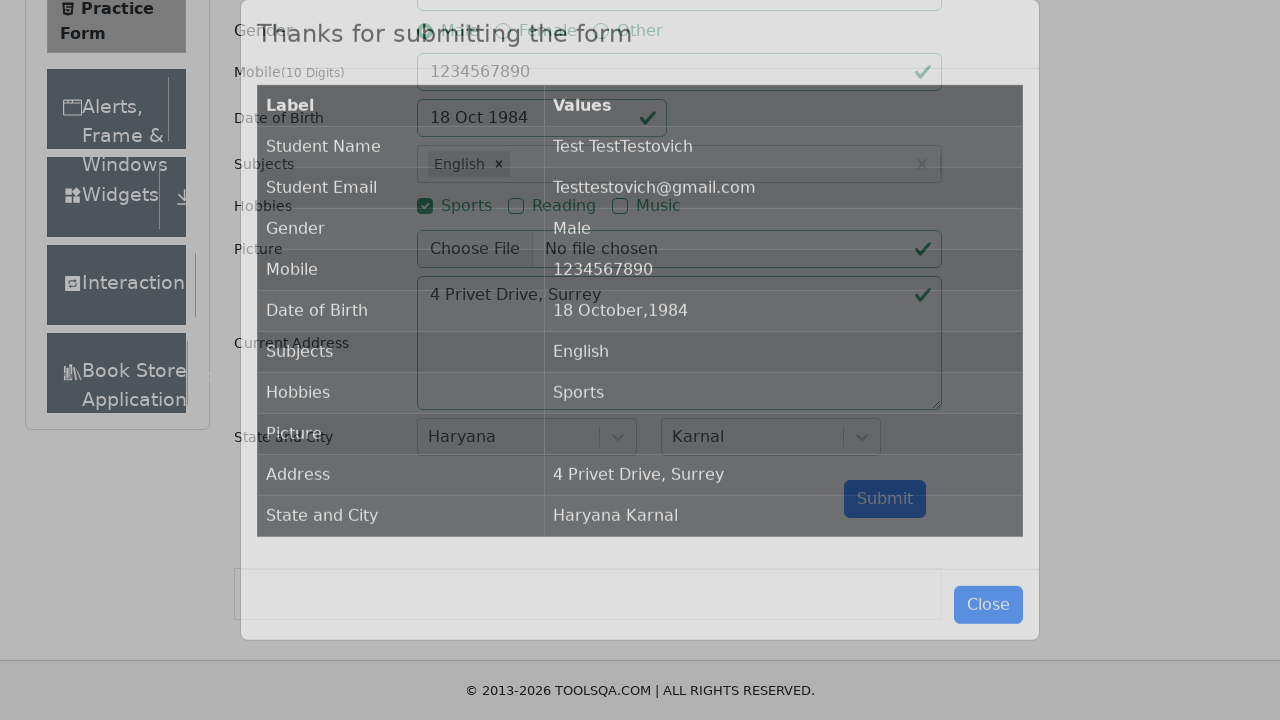

Waited for success modal to appear
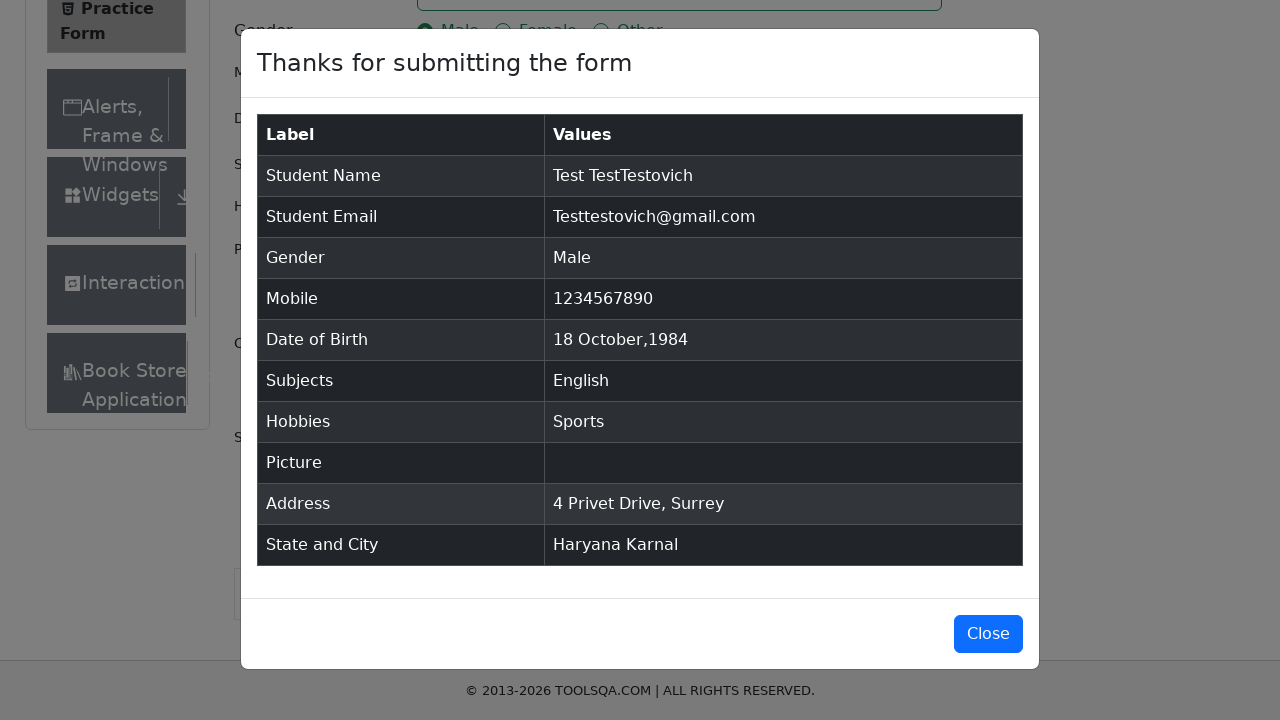

Closed success modal by clicking close button at (988, 634) on #closeLargeModal
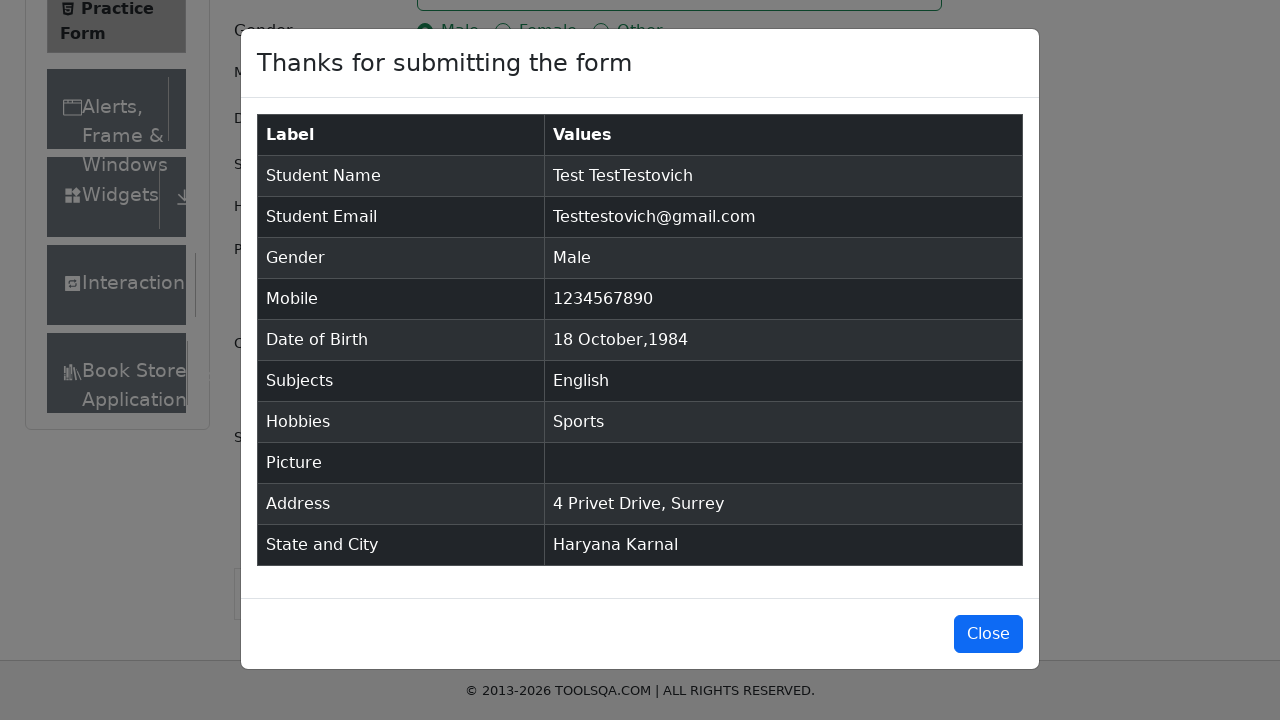

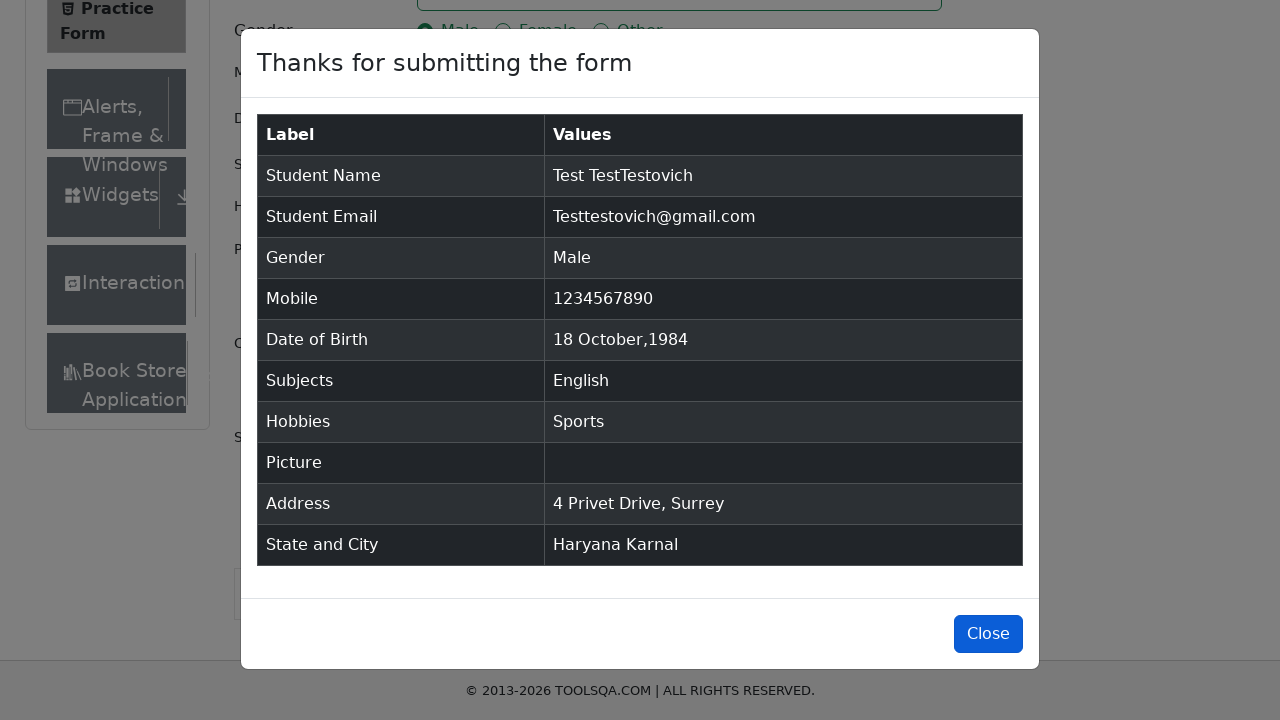